Tests JavaScript alert functionality with a textbox by clicking to trigger an alert, entering text into the prompt, and accepting it

Starting URL: http://demo.automationtesting.in/Alerts.html

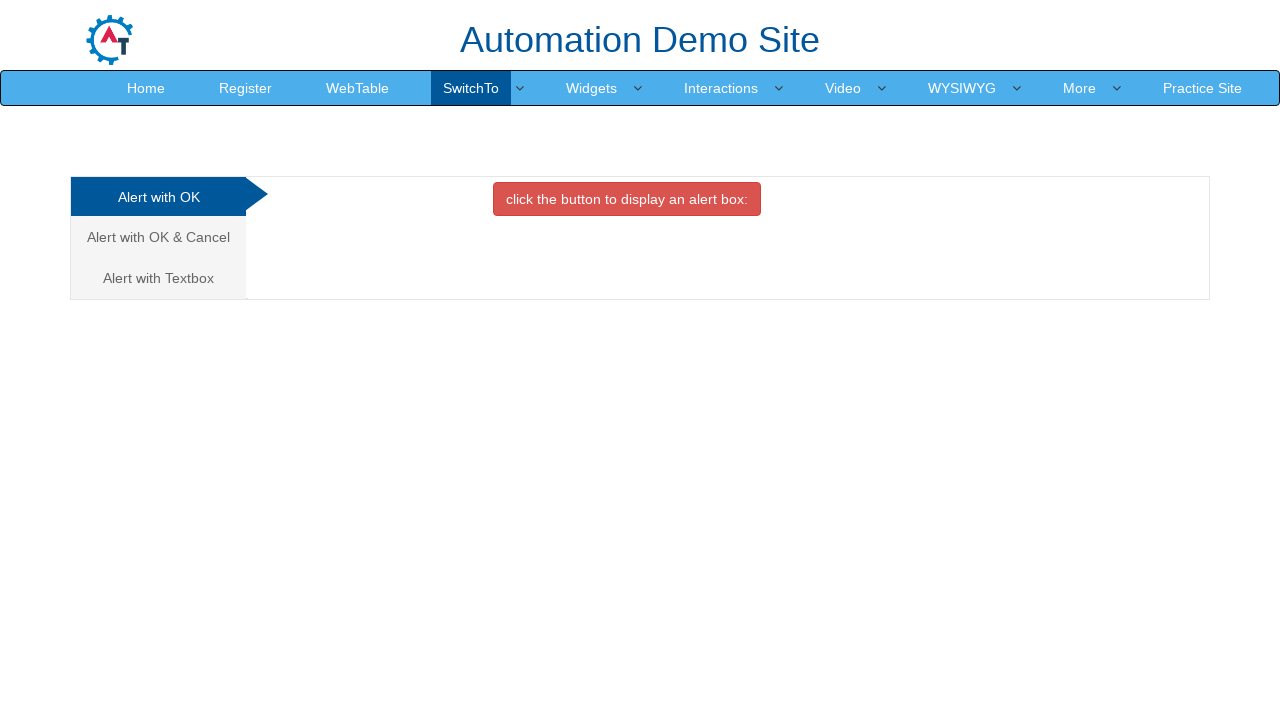

Clicked on 'Alert with Textbox' tab at (158, 278) on xpath=//a[contains(.,'Alert with Textbox')]
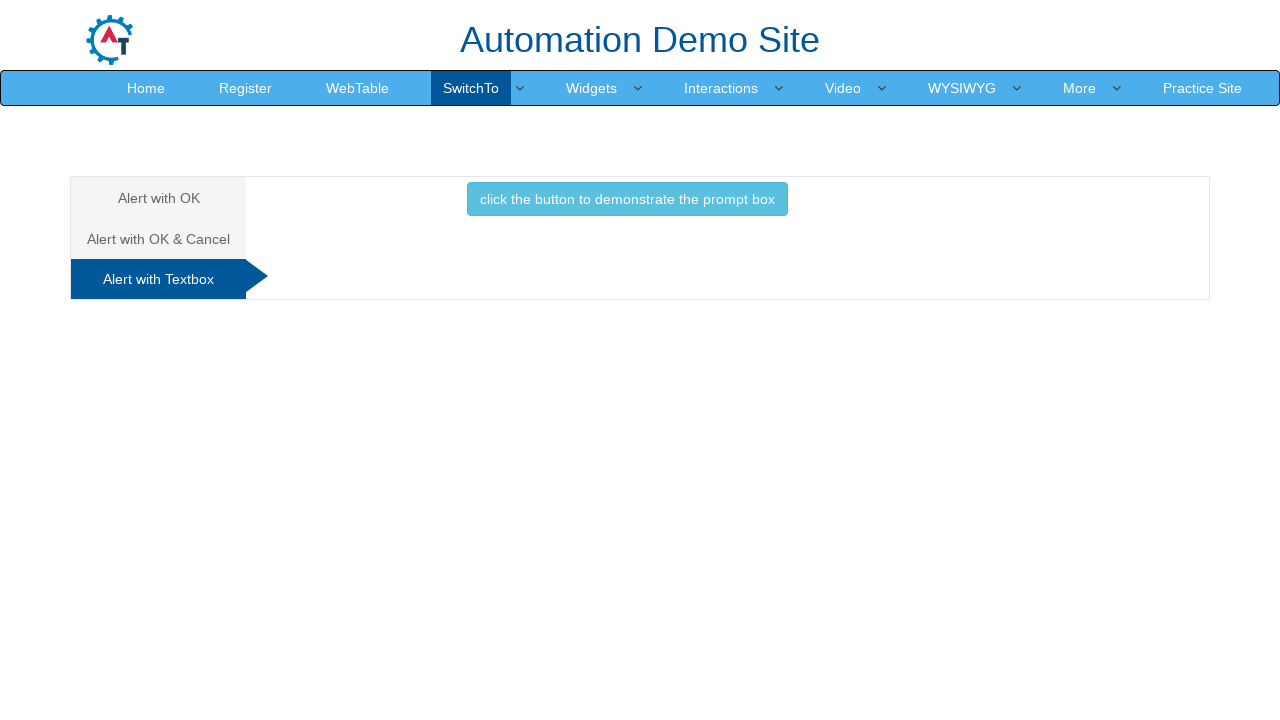

Clicked the button to trigger the alert with textbox at (627, 199) on button.btn.btn-info
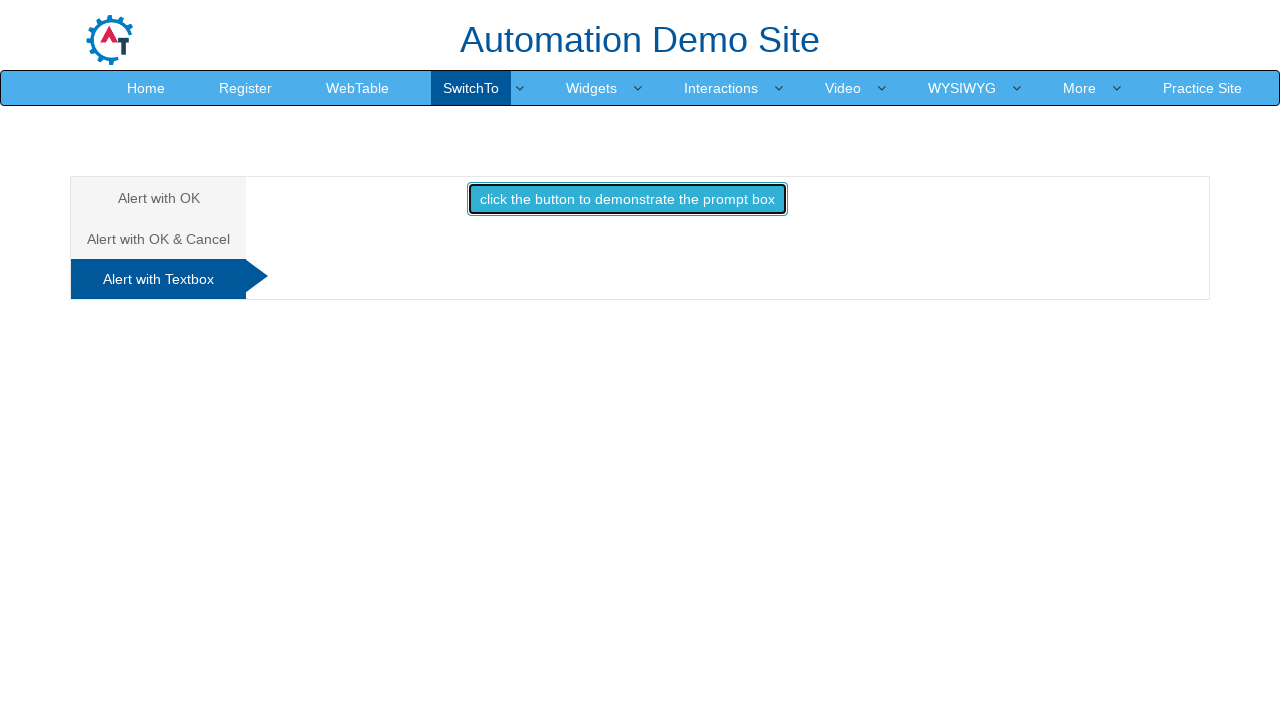

Set up dialog handler to accept prompts with text 'Amlan'
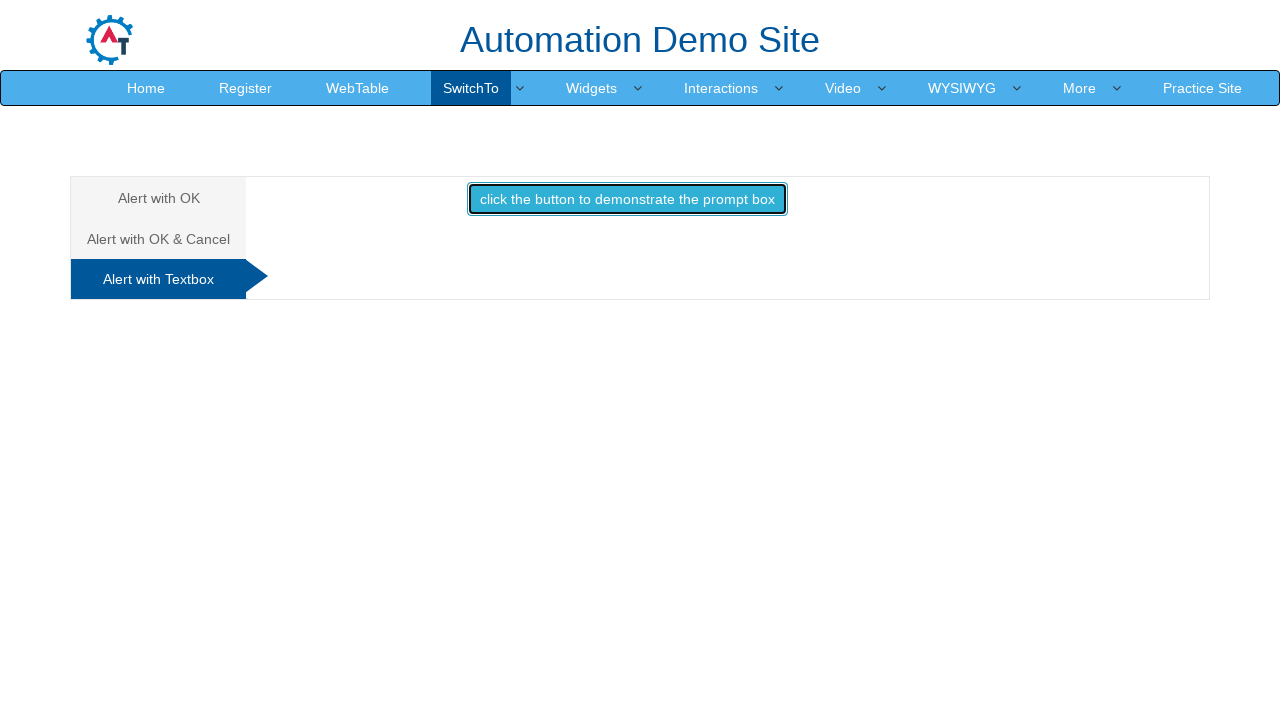

Clicked the button again to trigger the dialog at (627, 199) on button.btn.btn-info
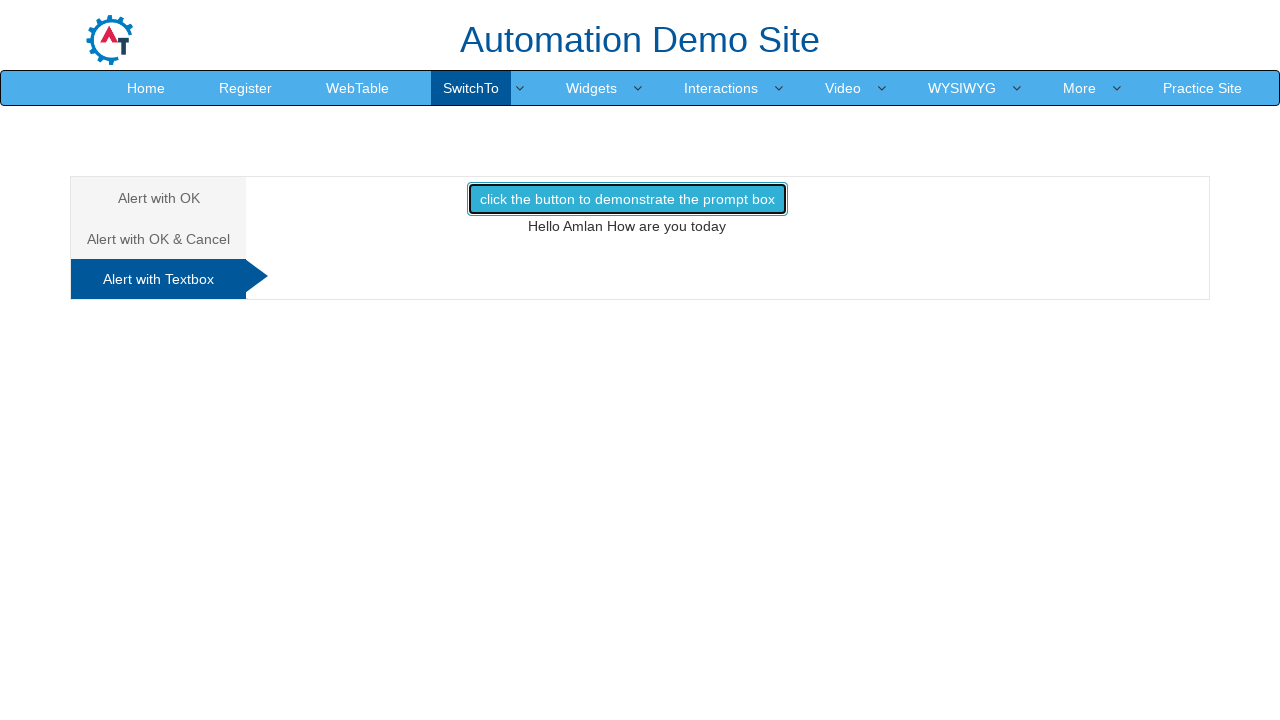

Waited for dialog to be handled
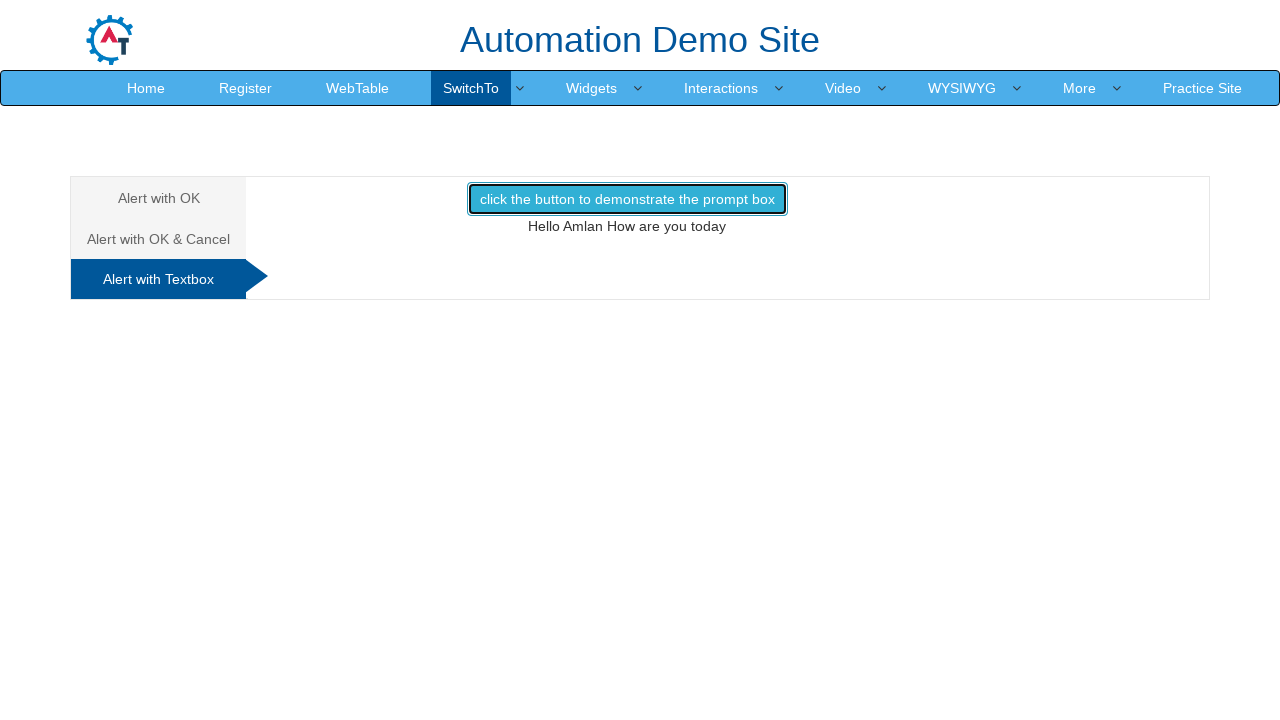

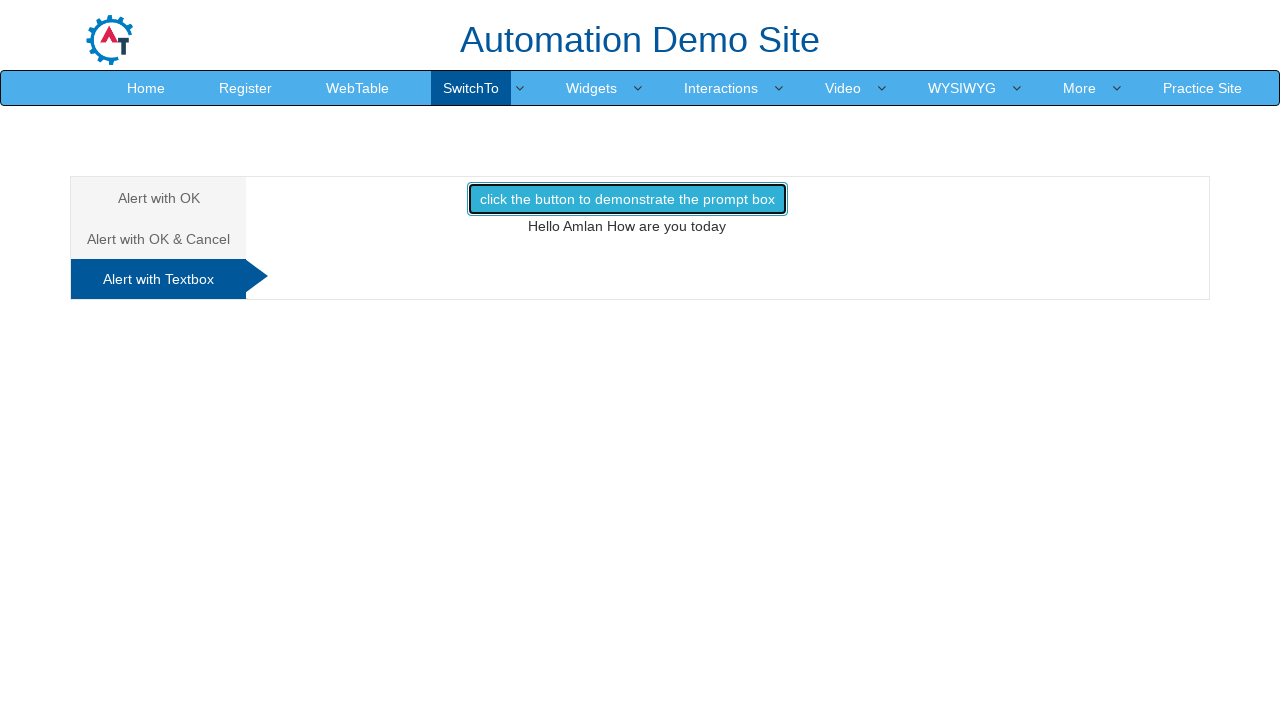